Tests that clicking the reveal button without waits makes the input exist but not yet interactable

Starting URL: https://www.selenium.dev/selenium/web/dynamic.html

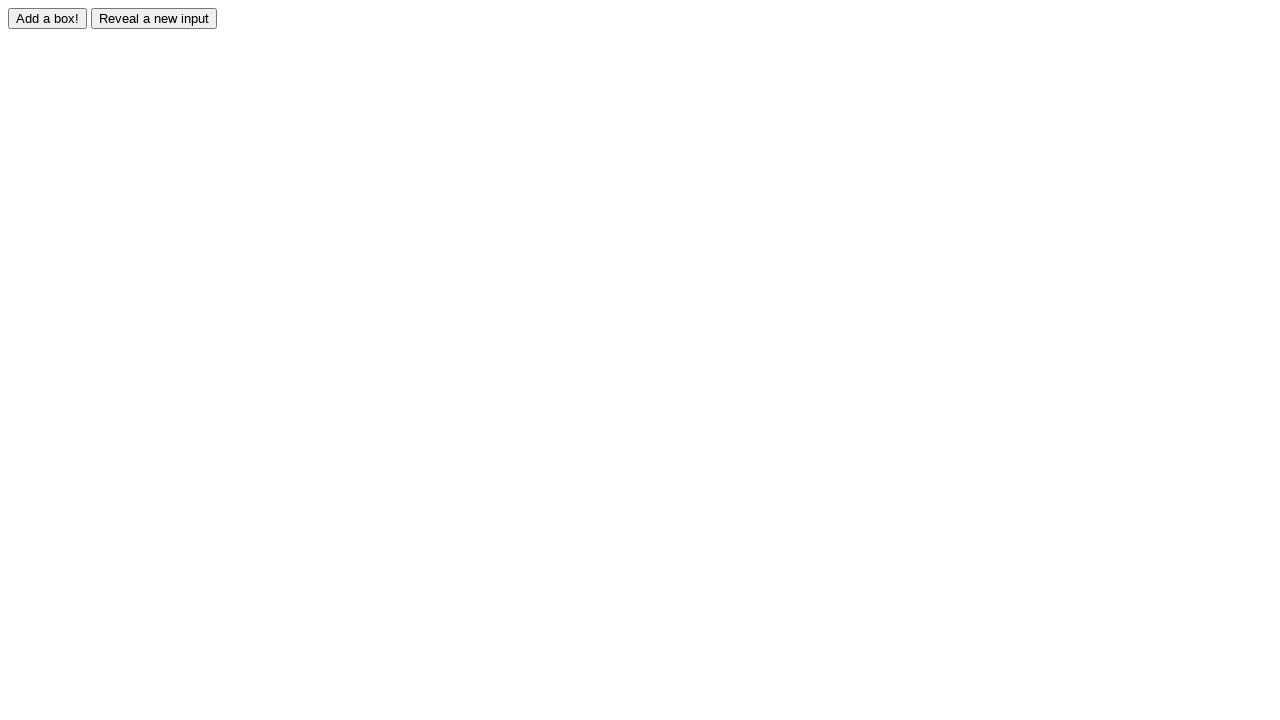

Navigated to dynamic.html test page
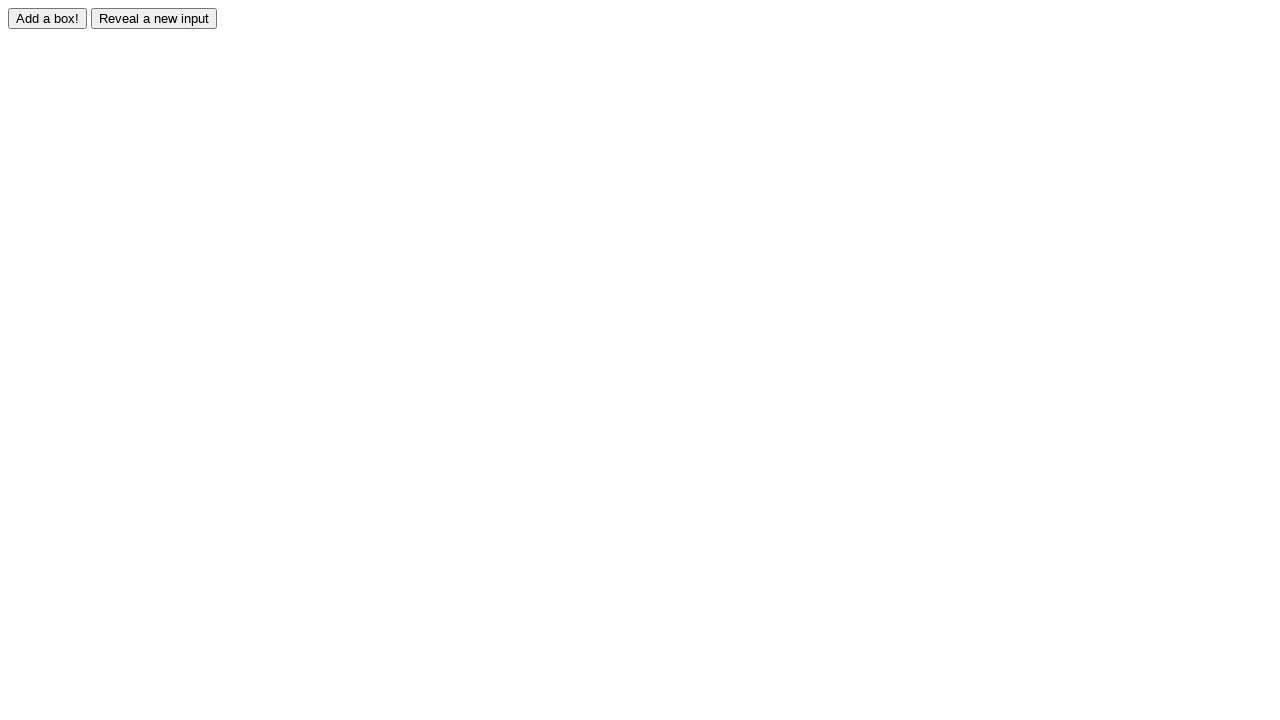

Clicked reveal button at (154, 18) on #reveal
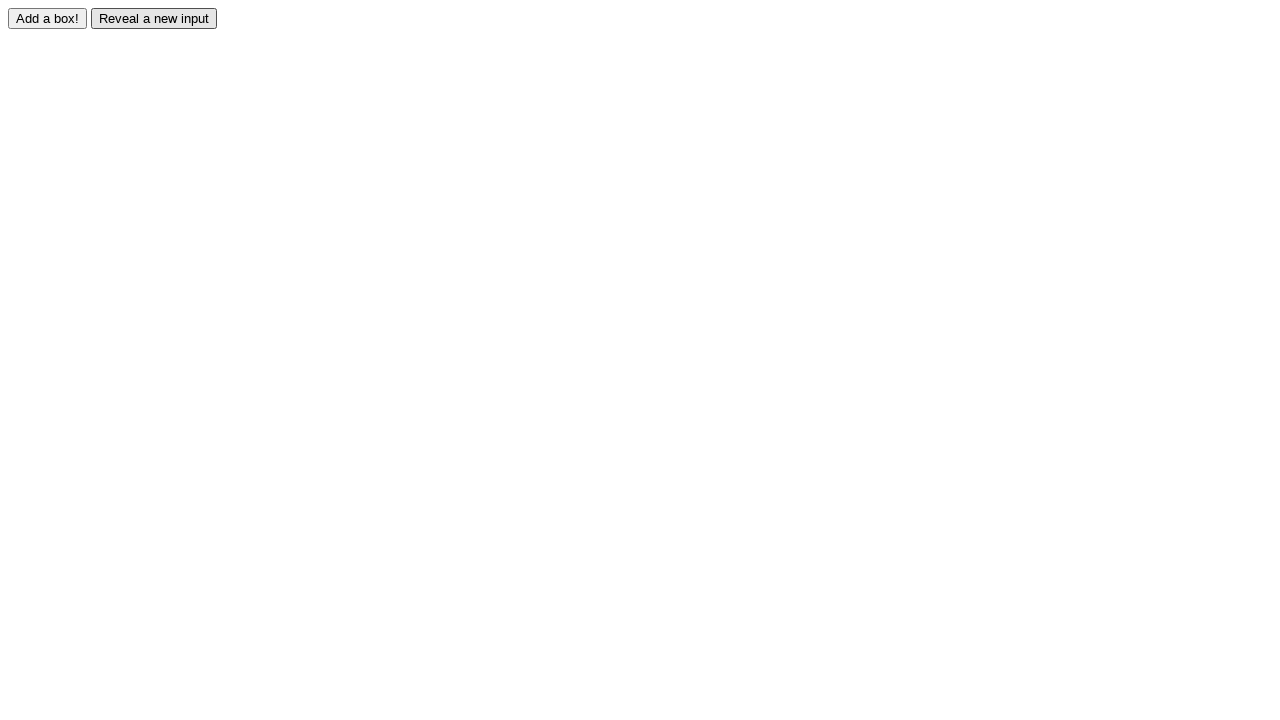

Located the revealed input element
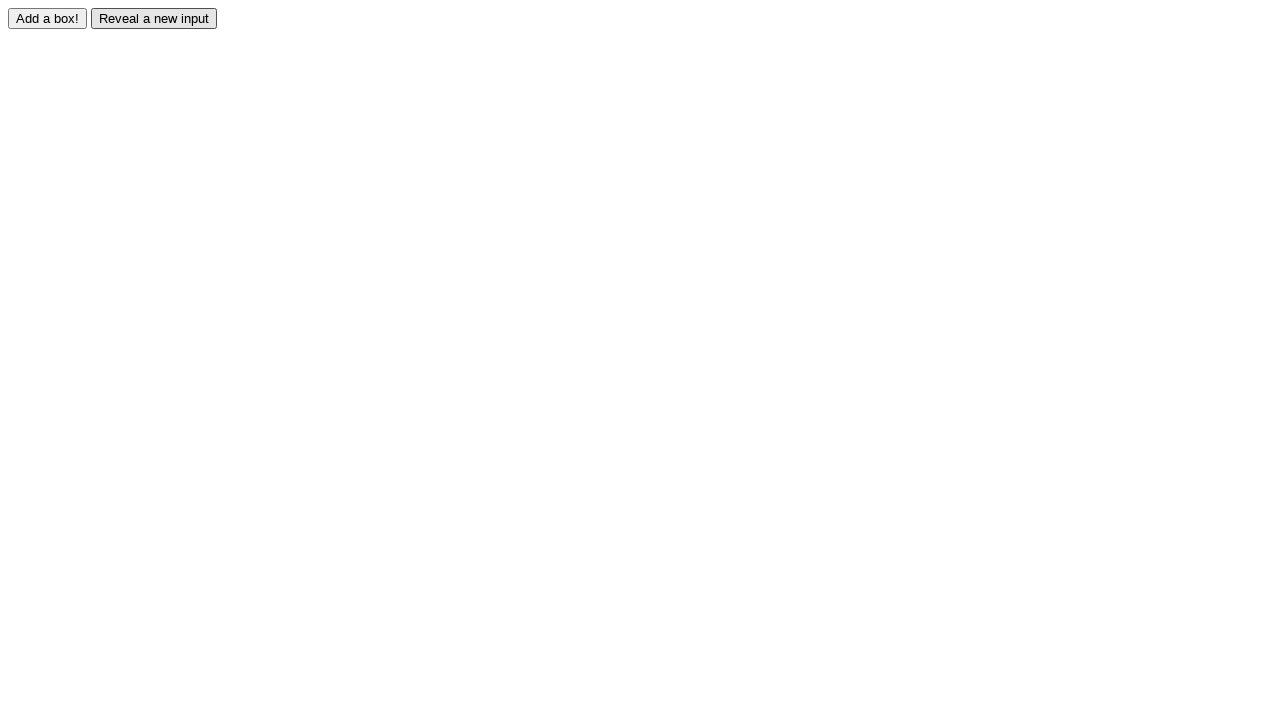

Asserted that revealed input exists (count > 0)
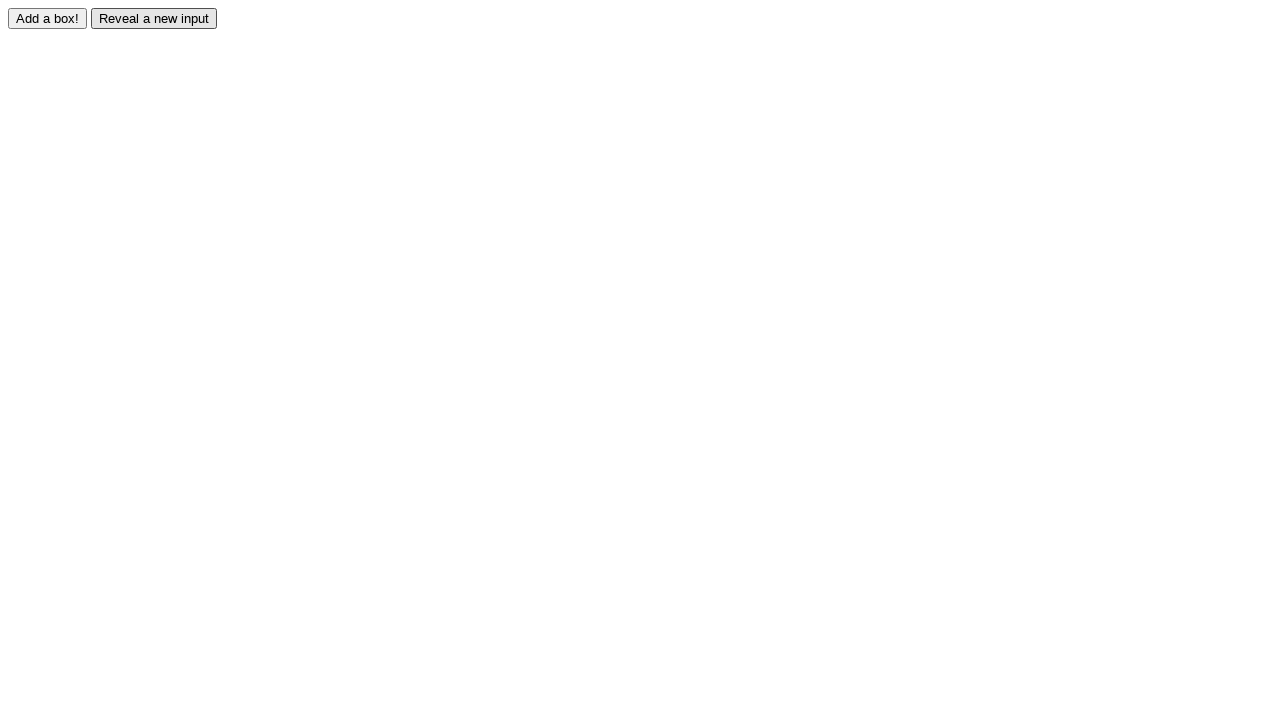

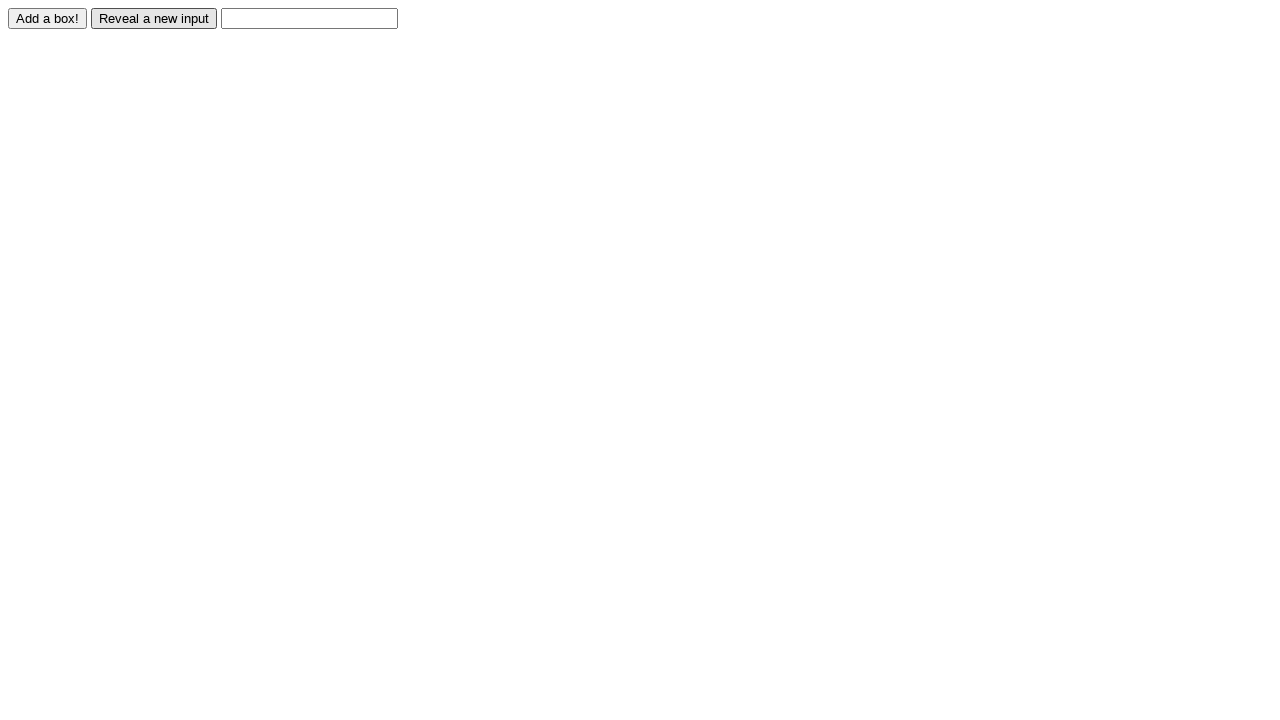